Tests text box input functionality by filling in a full name field on the DemoQA text box page

Starting URL: https://demoqa.com/text-box

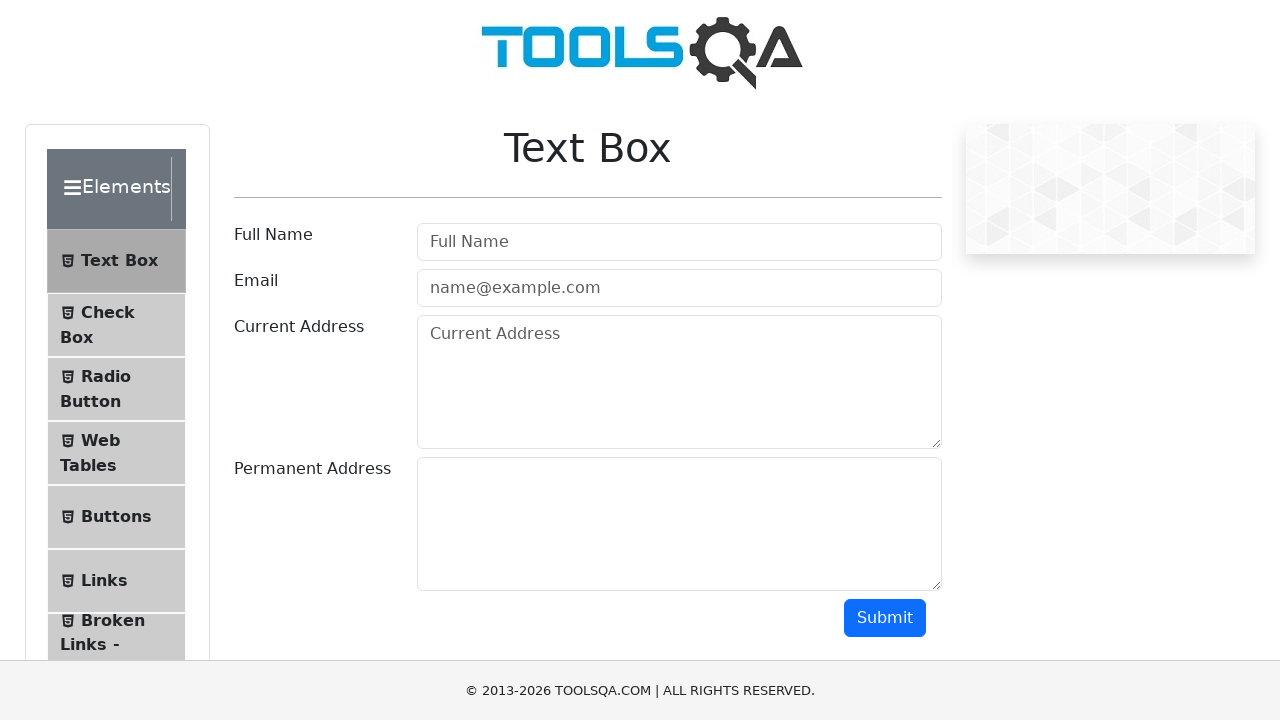

Filled full name field with 'John Doe' on input[id='userName']
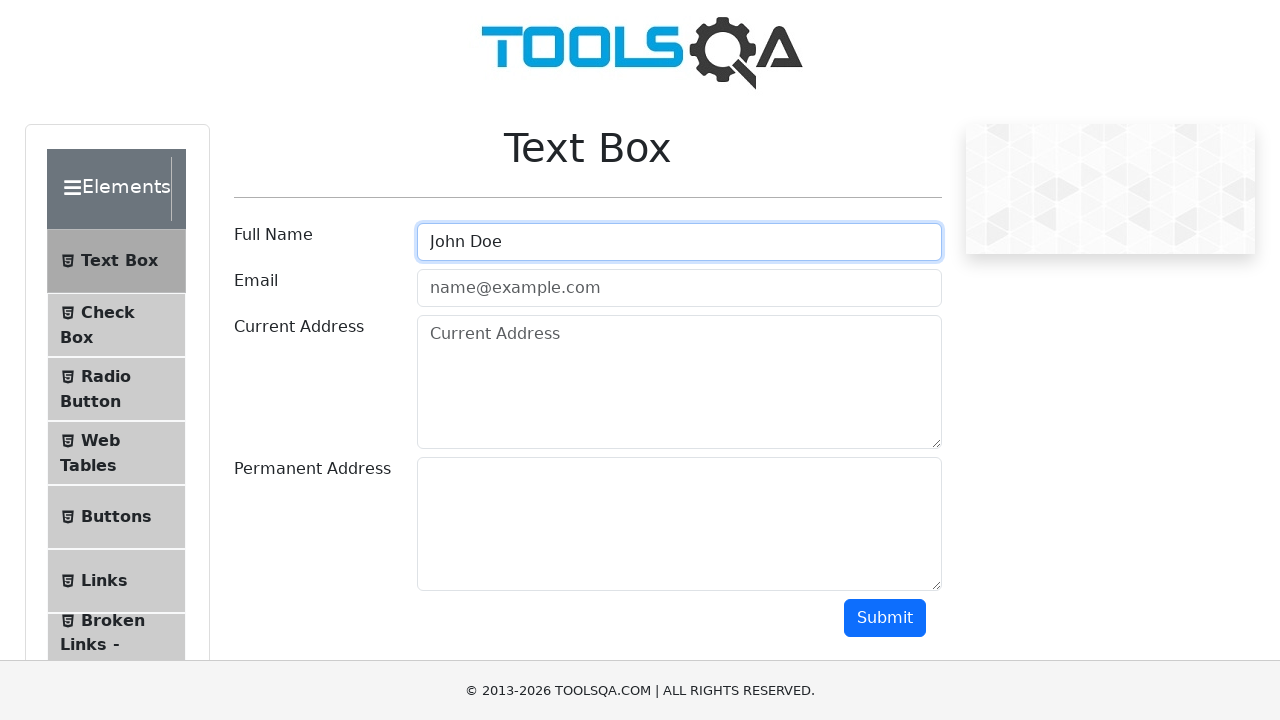

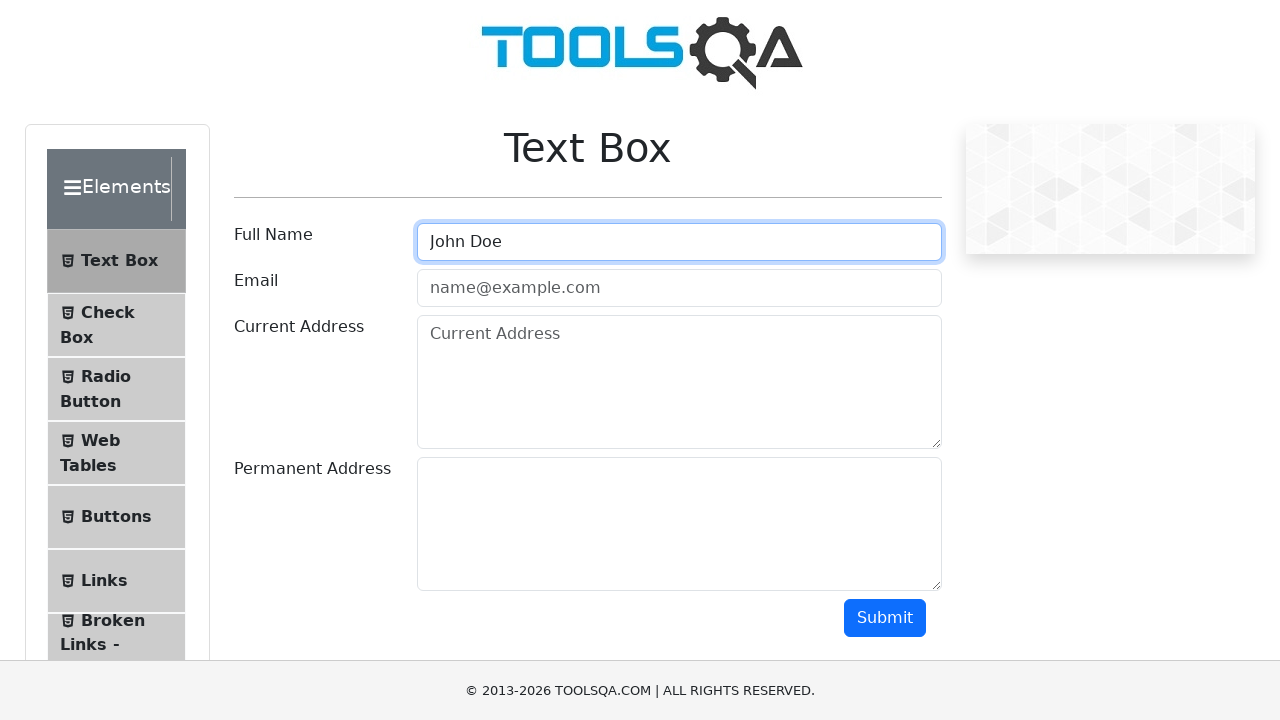